Tests that sub items under Main Item 2 have correct names: "Sub Item", "Sub Item", and "SUB SUB LIST »"

Starting URL: https://demoqa.com/

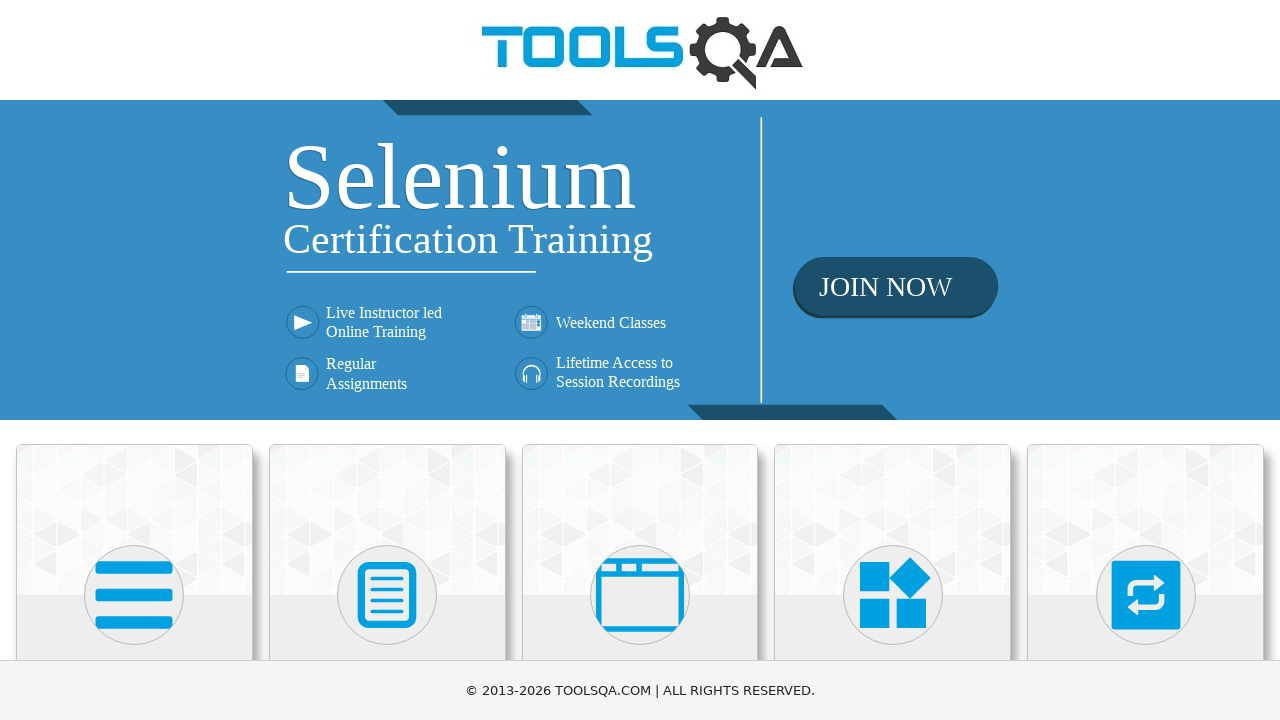

Clicked on Widgets card at (893, 520) on div.card:has-text('Widgets')
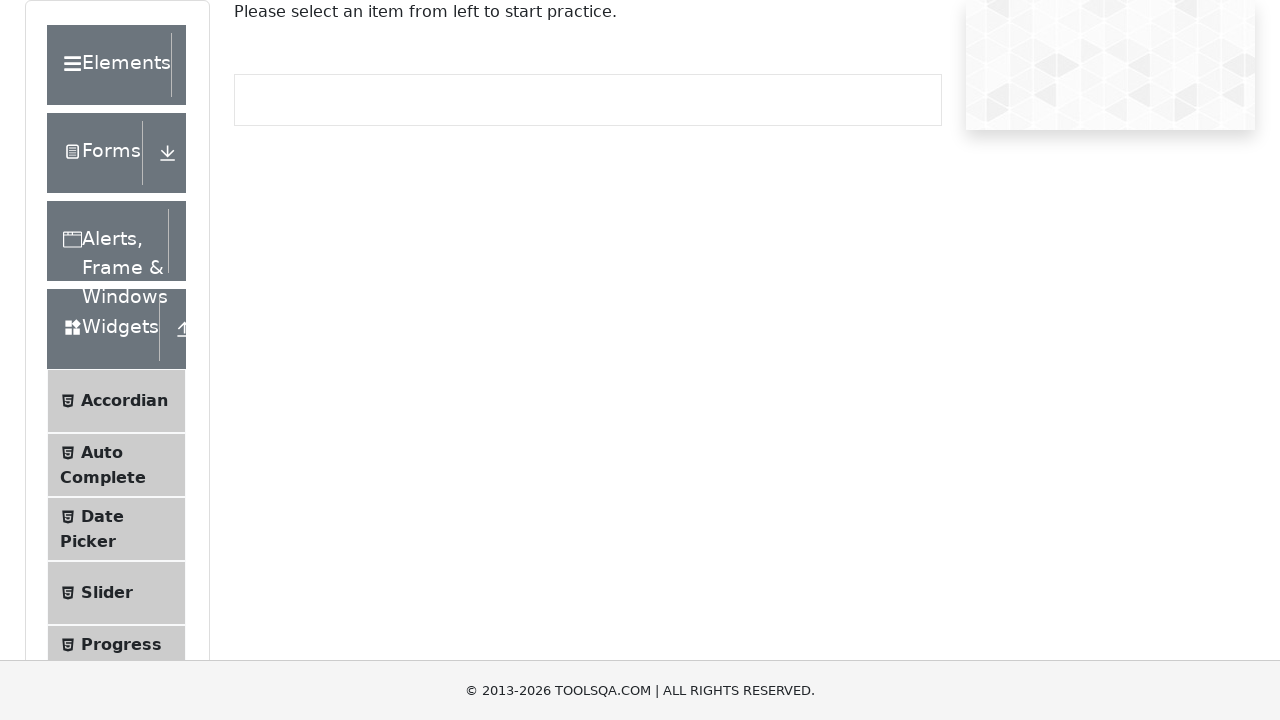

Scrolled down using PageDown to reveal Menu link
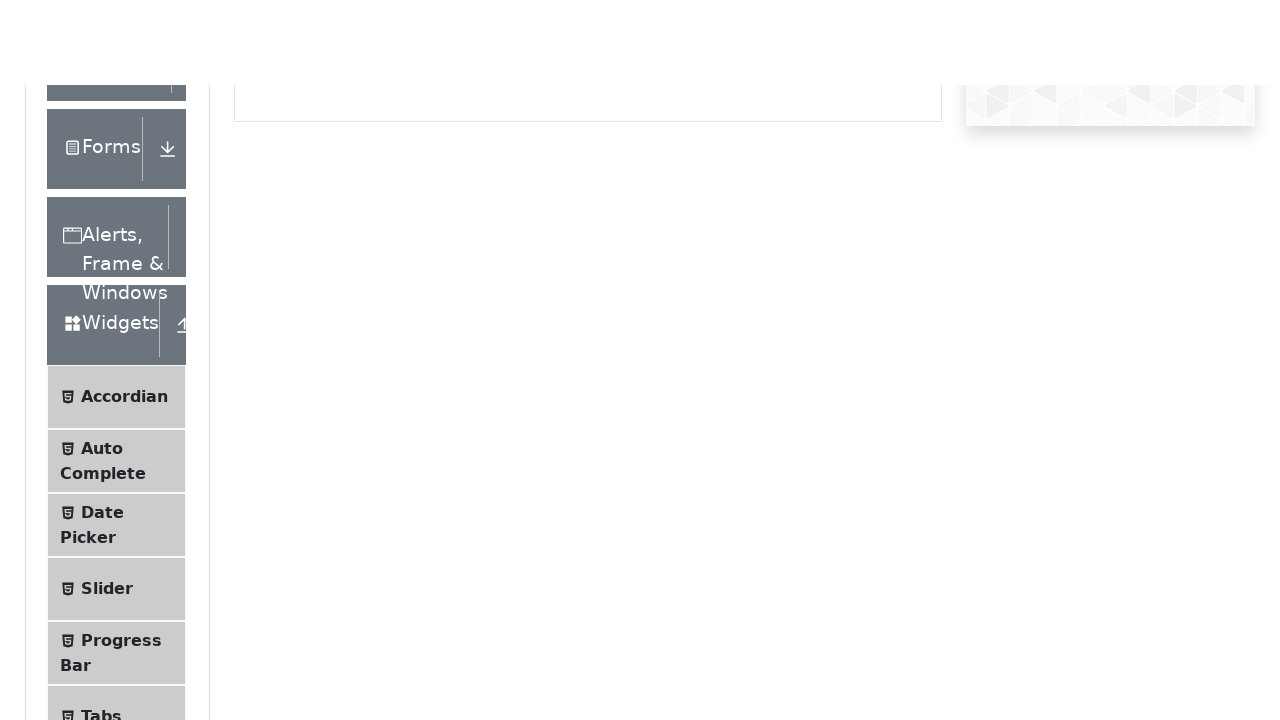

Clicked on Menu link at (105, 323) on text=Menu
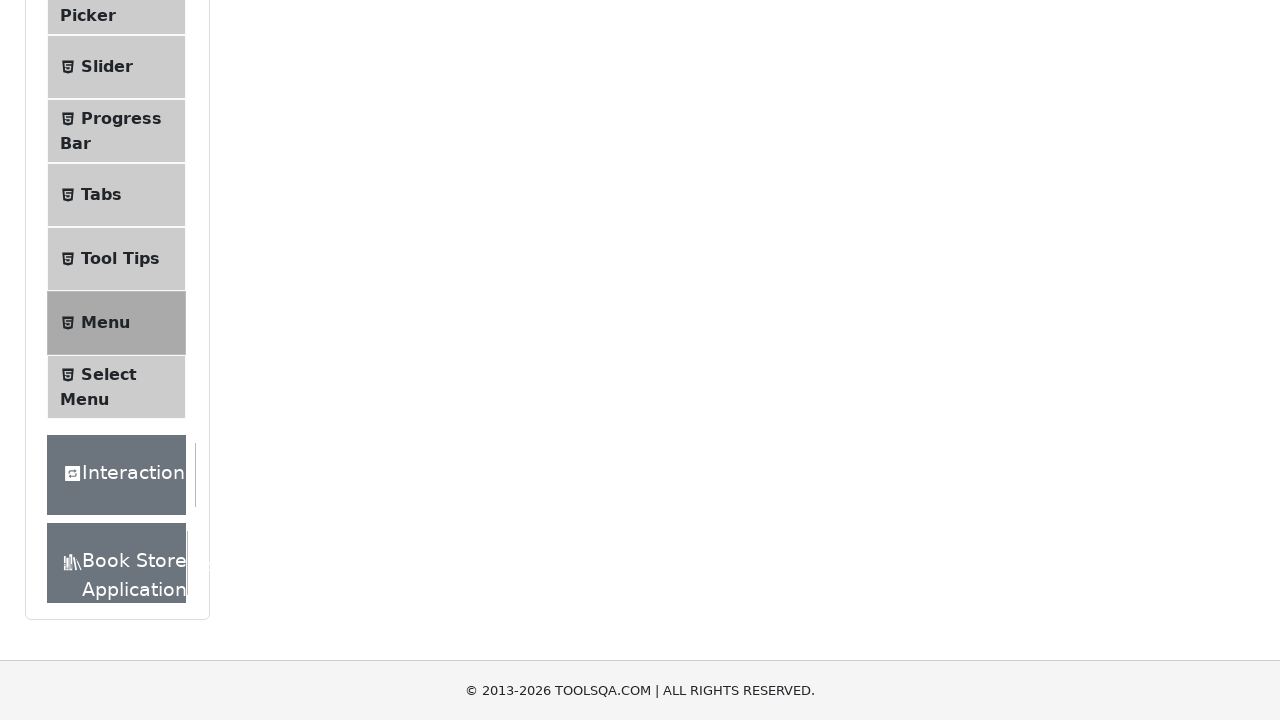

Hovered over Main Item 2 to reveal sub items at (534, 240) on a:has-text('Main Item 2')
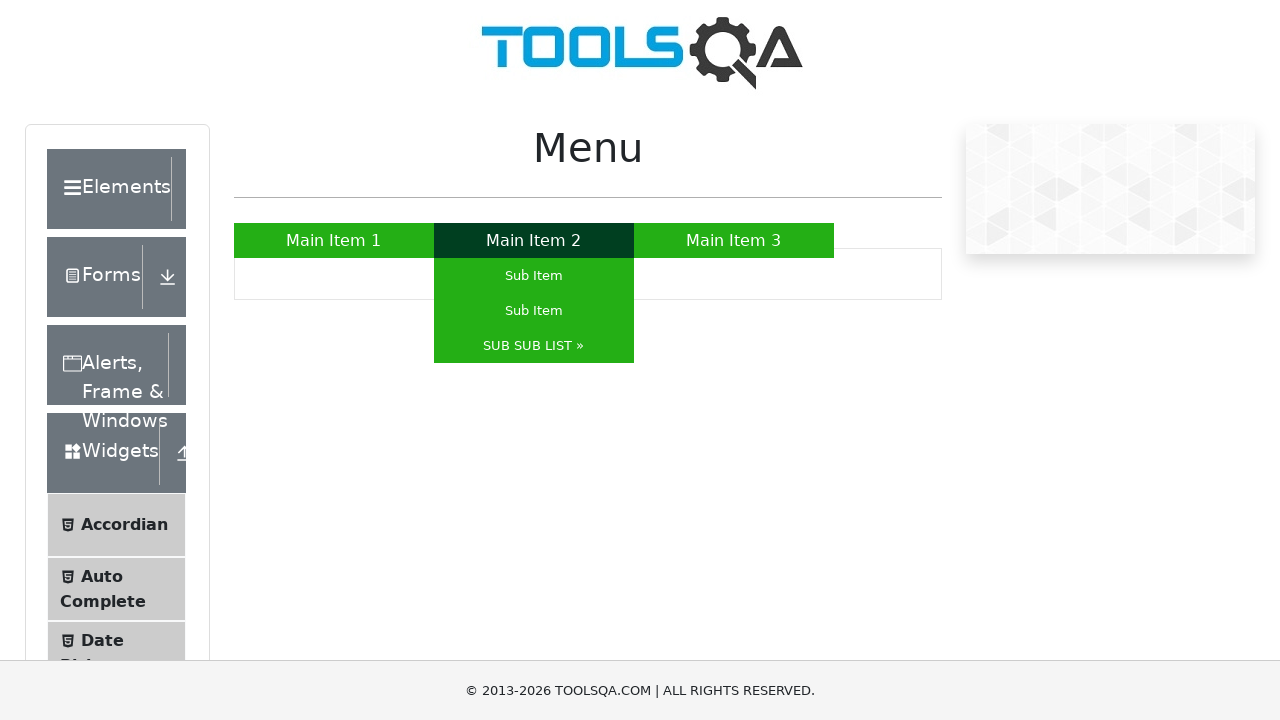

Verified first Sub Item is visible
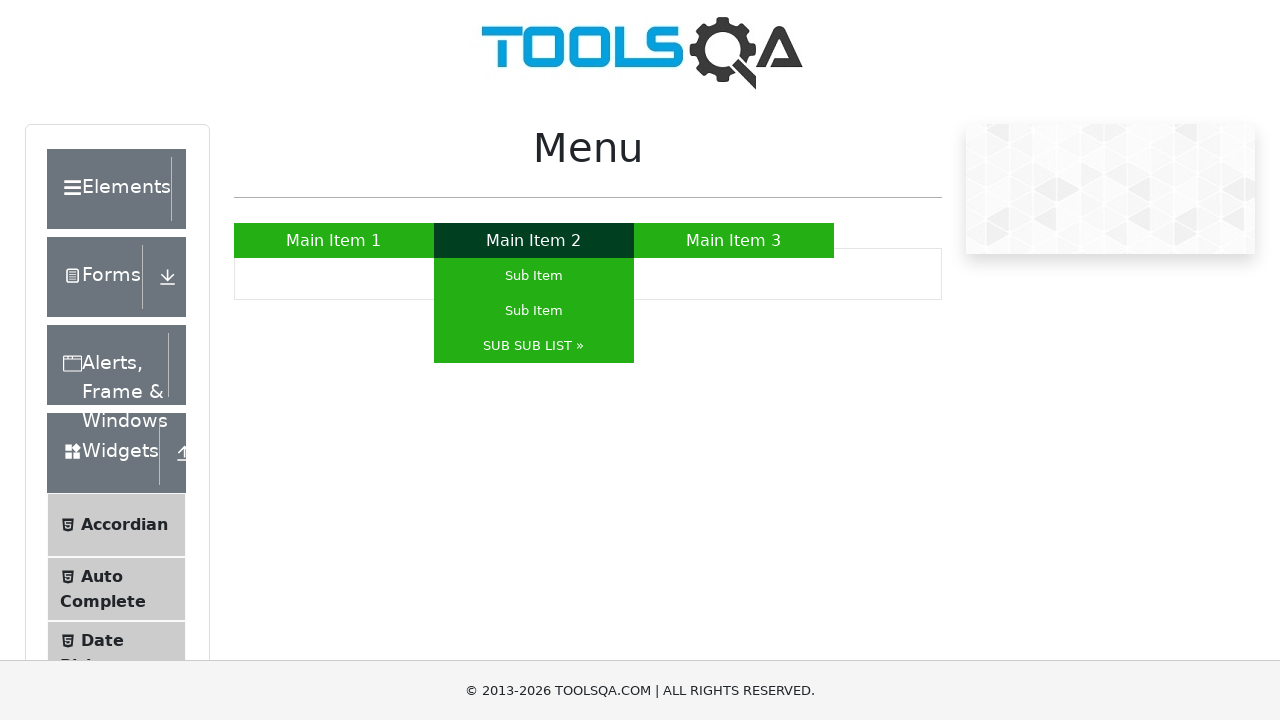

Verified SUB SUB LIST » item is visible under Main Item 2
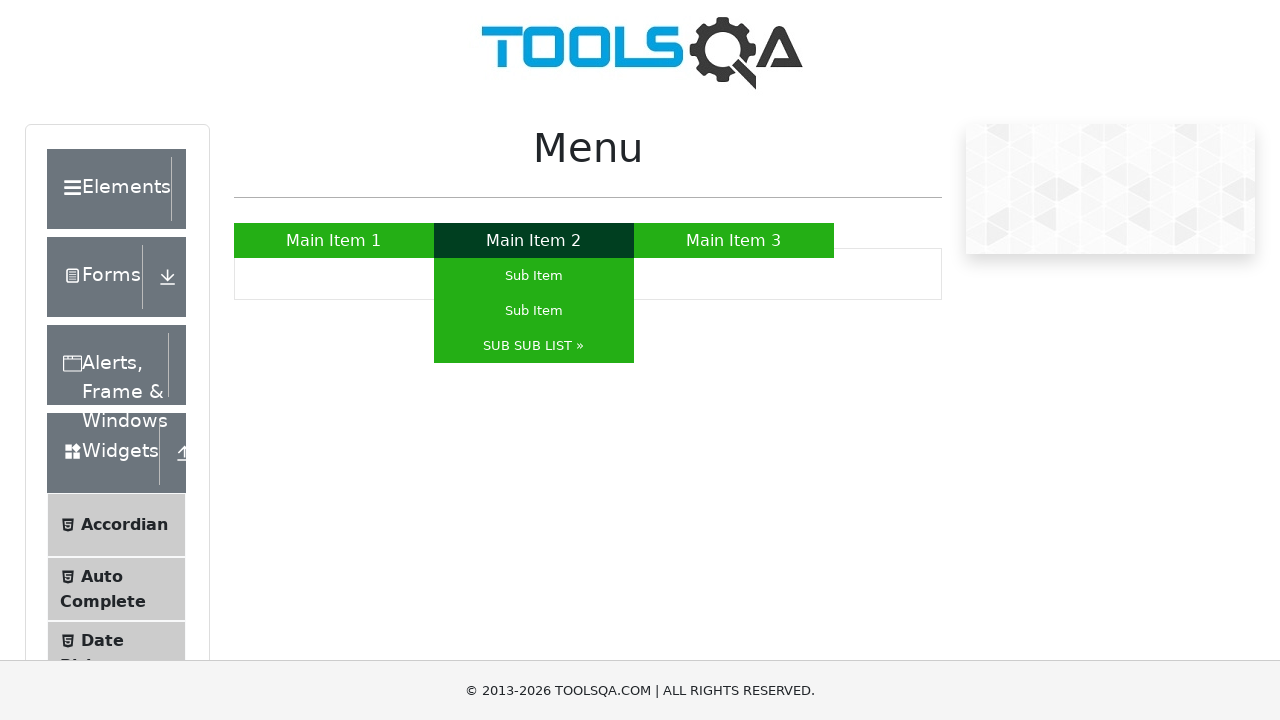

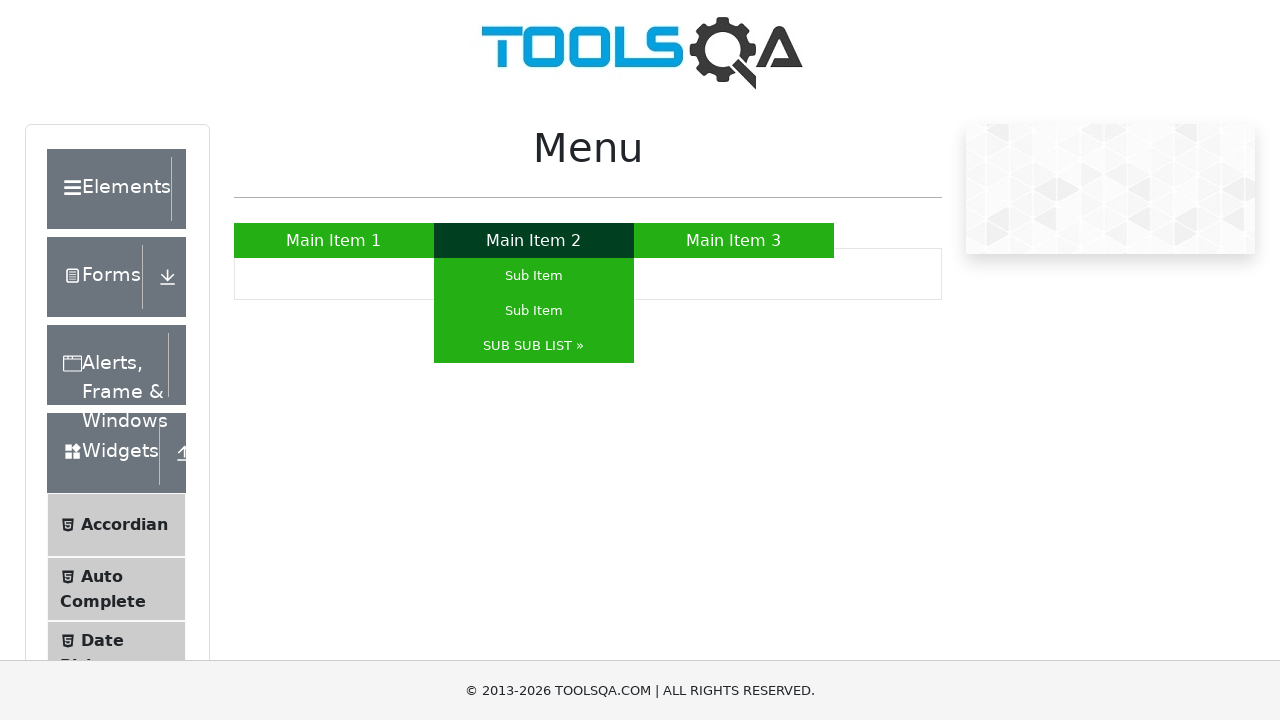